Navigates to the Community section and clicks on the Bug Reports link which opens a new popup

Starting URL: https://playwright.dev/

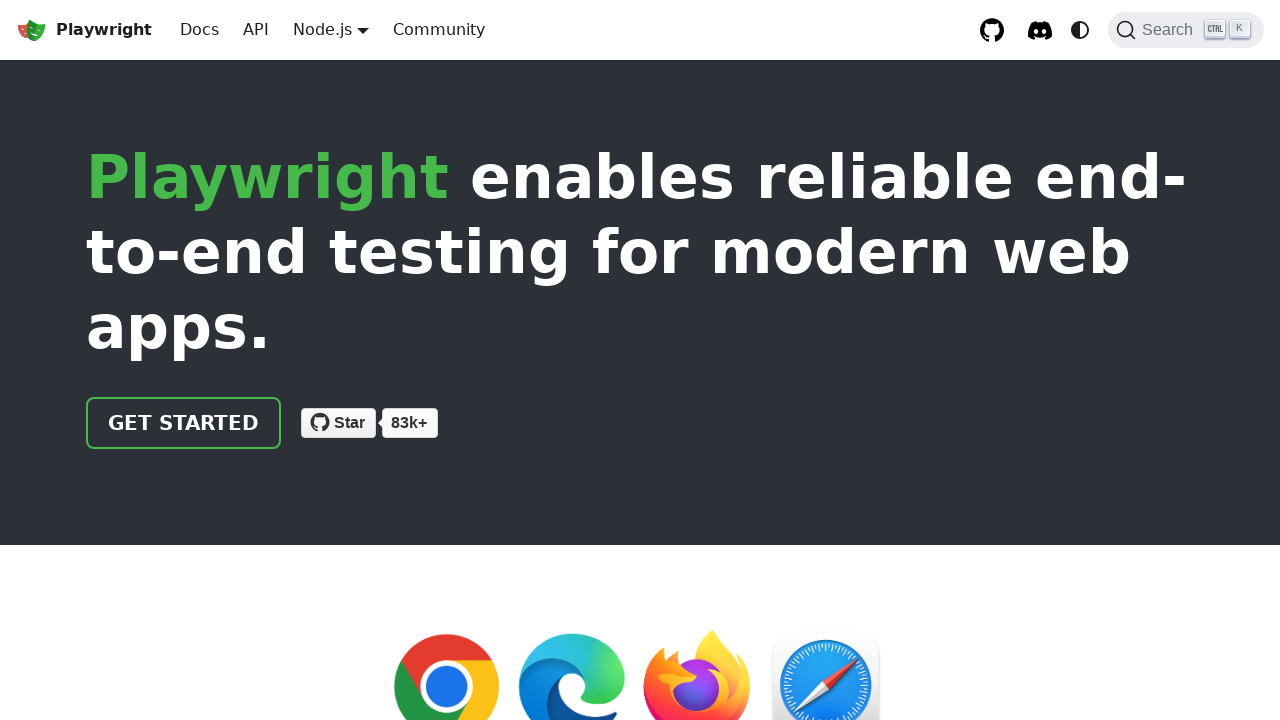

Clicked Playwright logo link at (84, 30) on internal:role=link[name="Playwright logo Playwright"i]
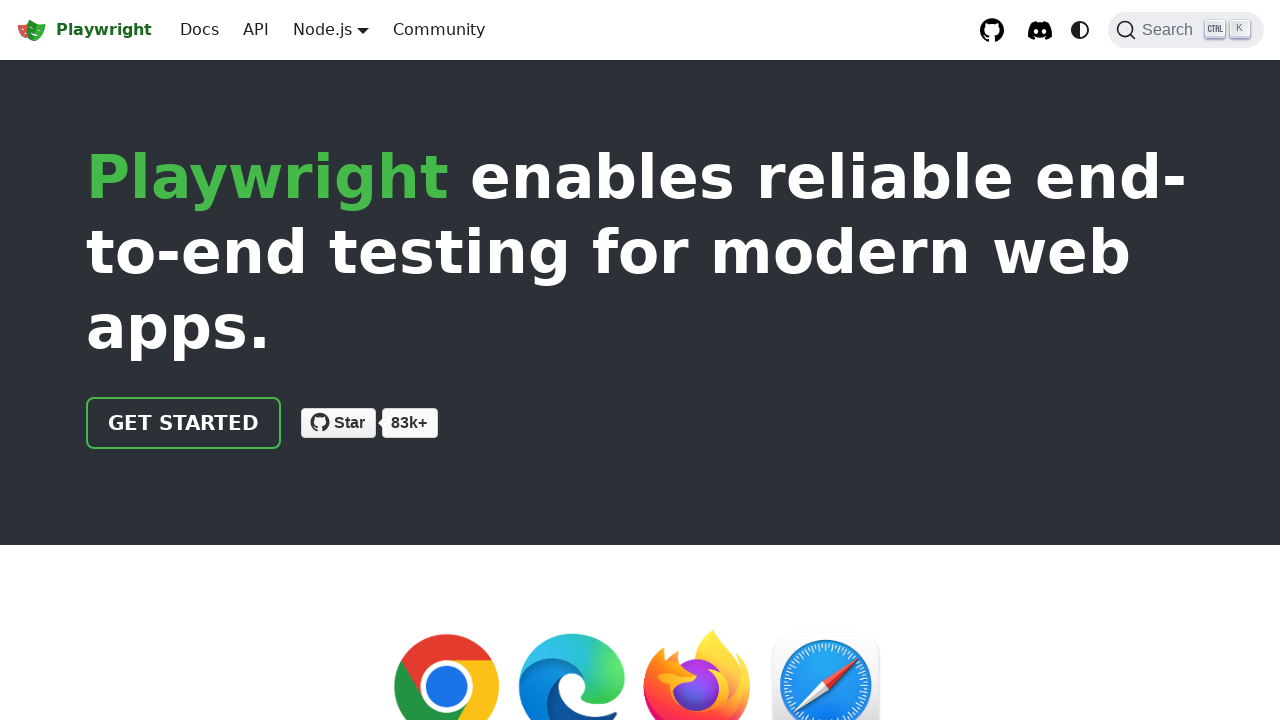

Clicked Community link at (439, 30) on internal:role=link[name="Community"i]
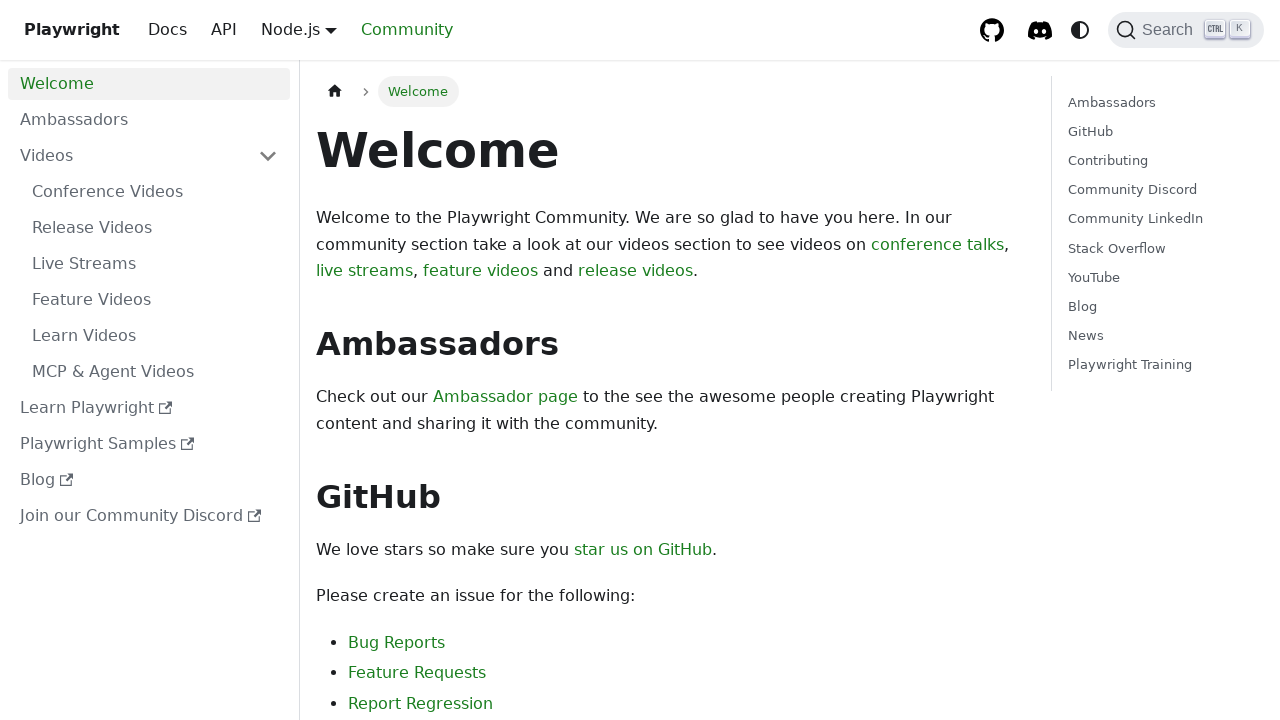

Clicked Bug Reports link at (396, 642) on internal:role=link[name="Bug Reports"i]
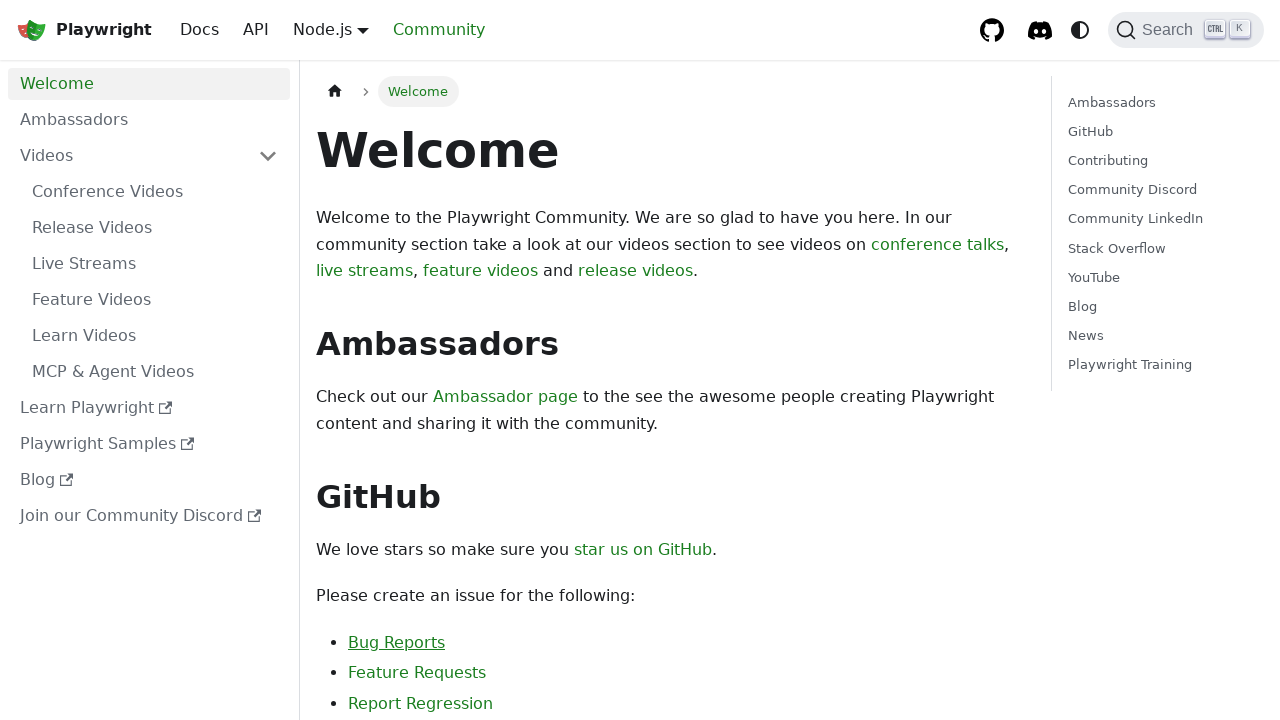

Bug Reports popup opened
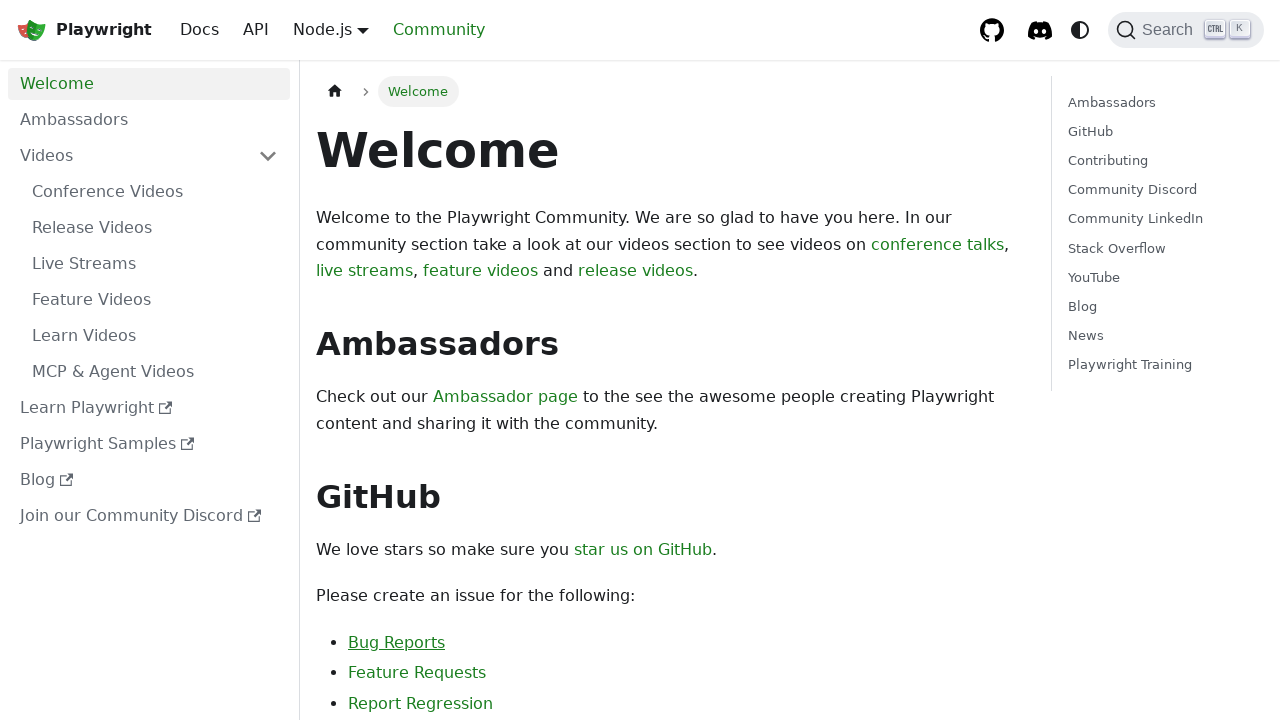

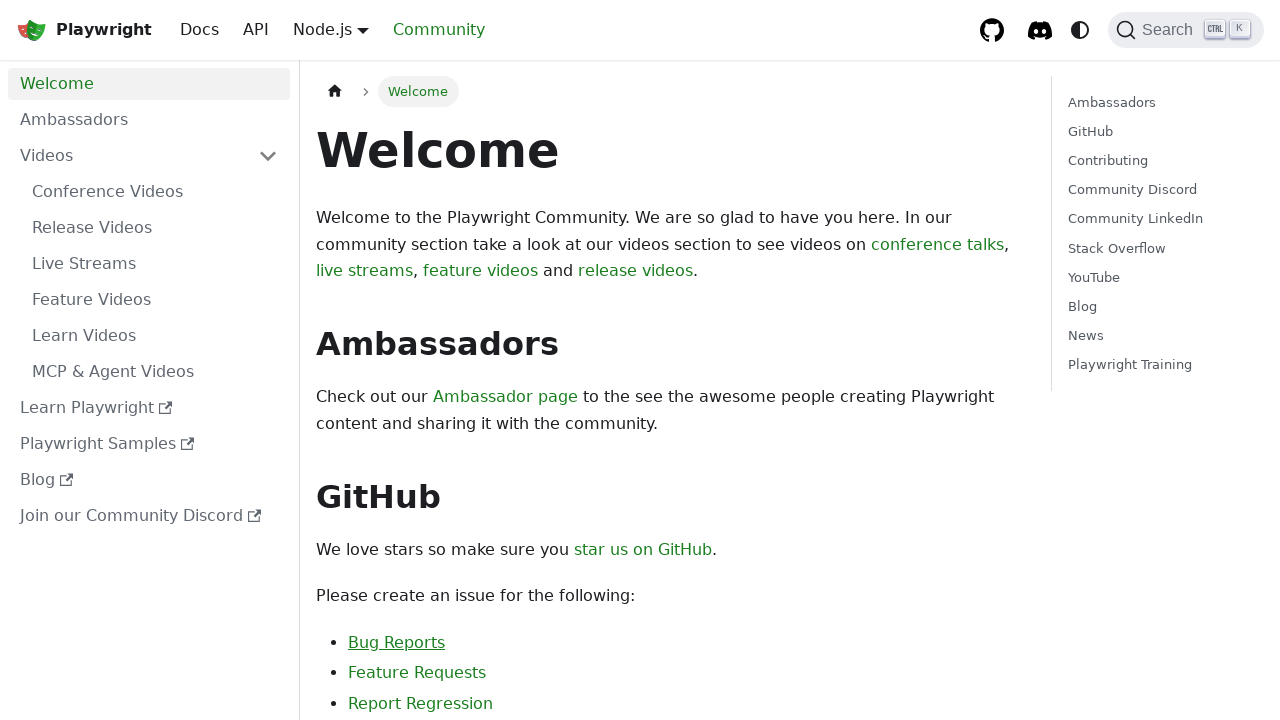